Tests Delta Airlines calendar date picker by navigating to a specific month and selecting a date for departure

Starting URL: https://www.delta.com/

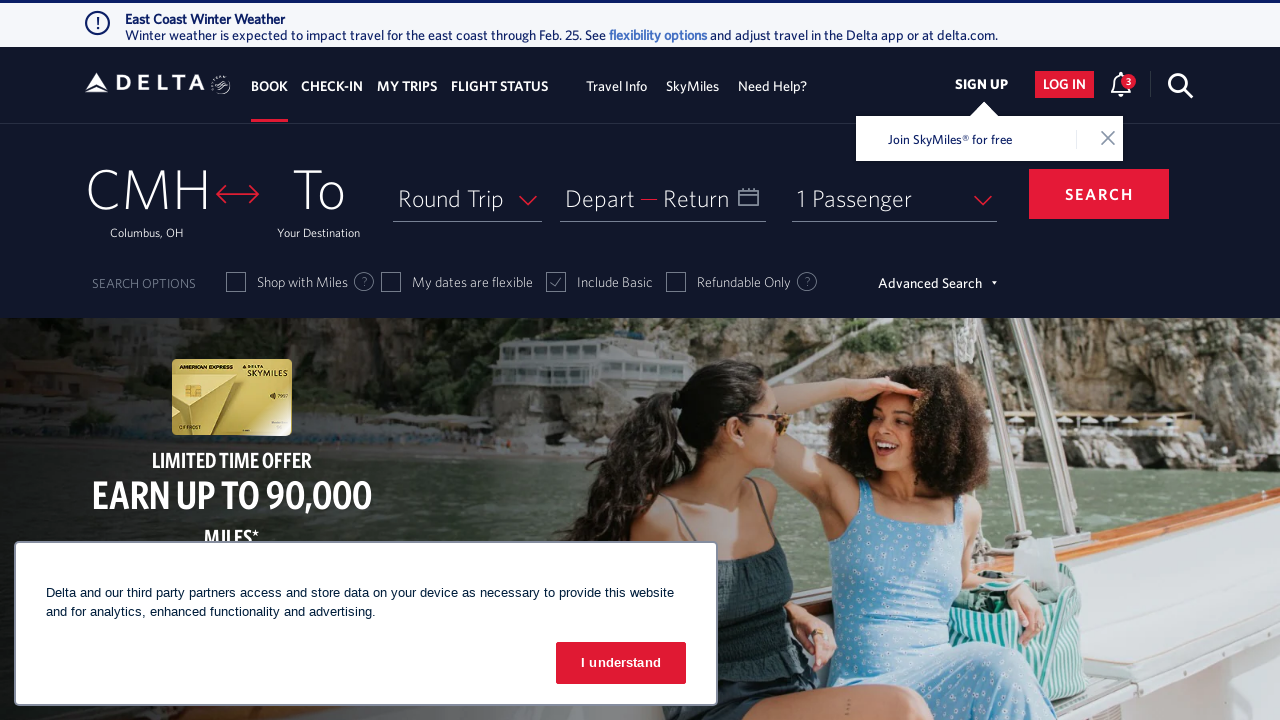

Clicked on Depart date field to open calendar at (600, 198) on xpath=//span[text()='Depart']
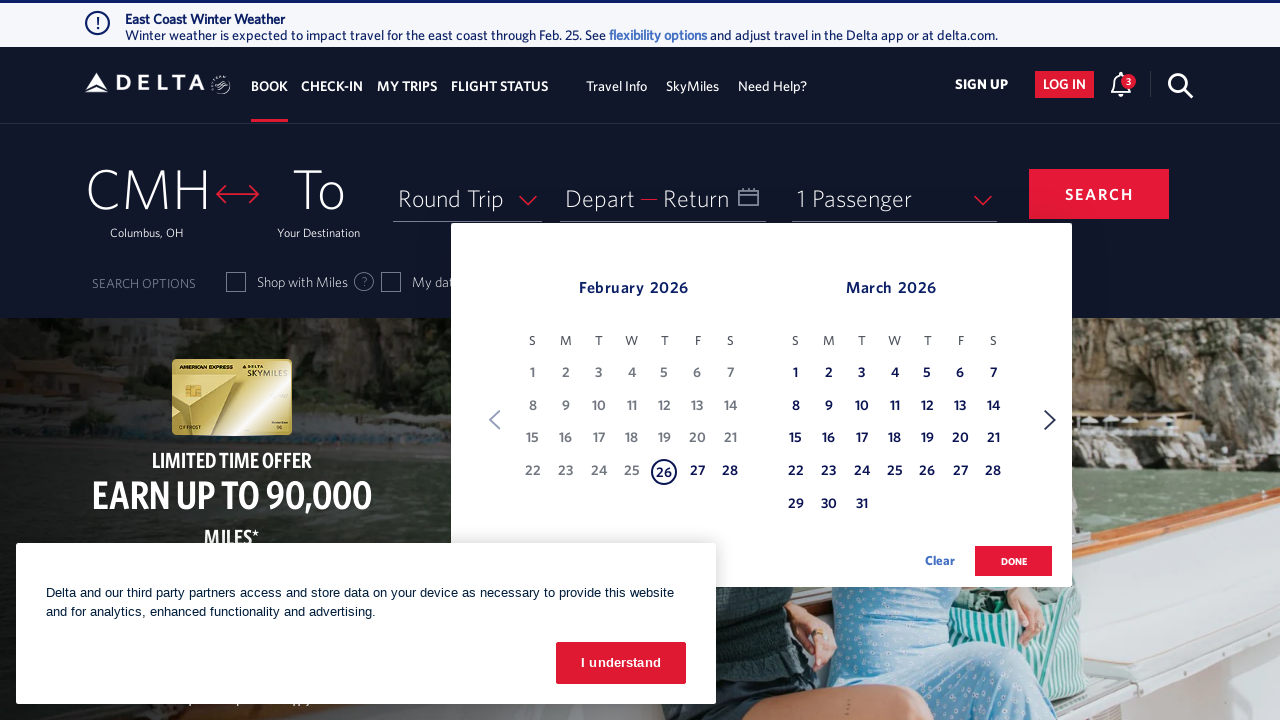

Retrieved current month name: February
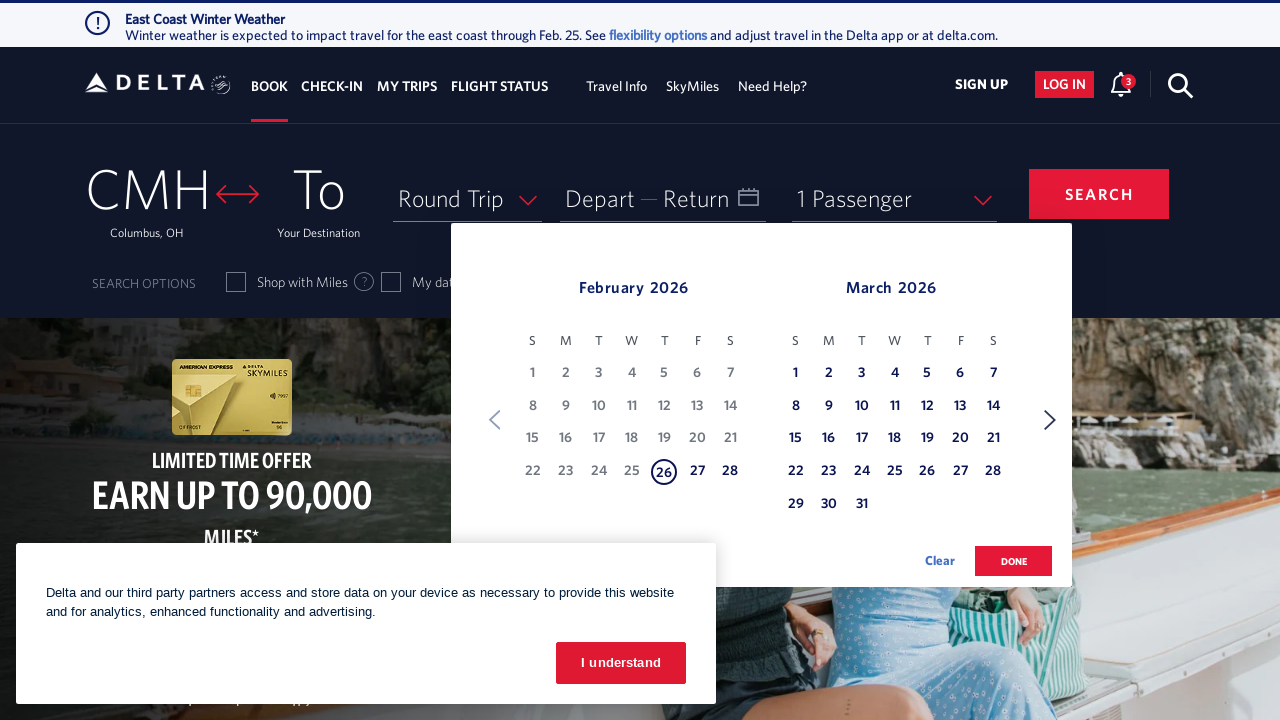

Retrieved all date elements from calendar (found 91 dates)
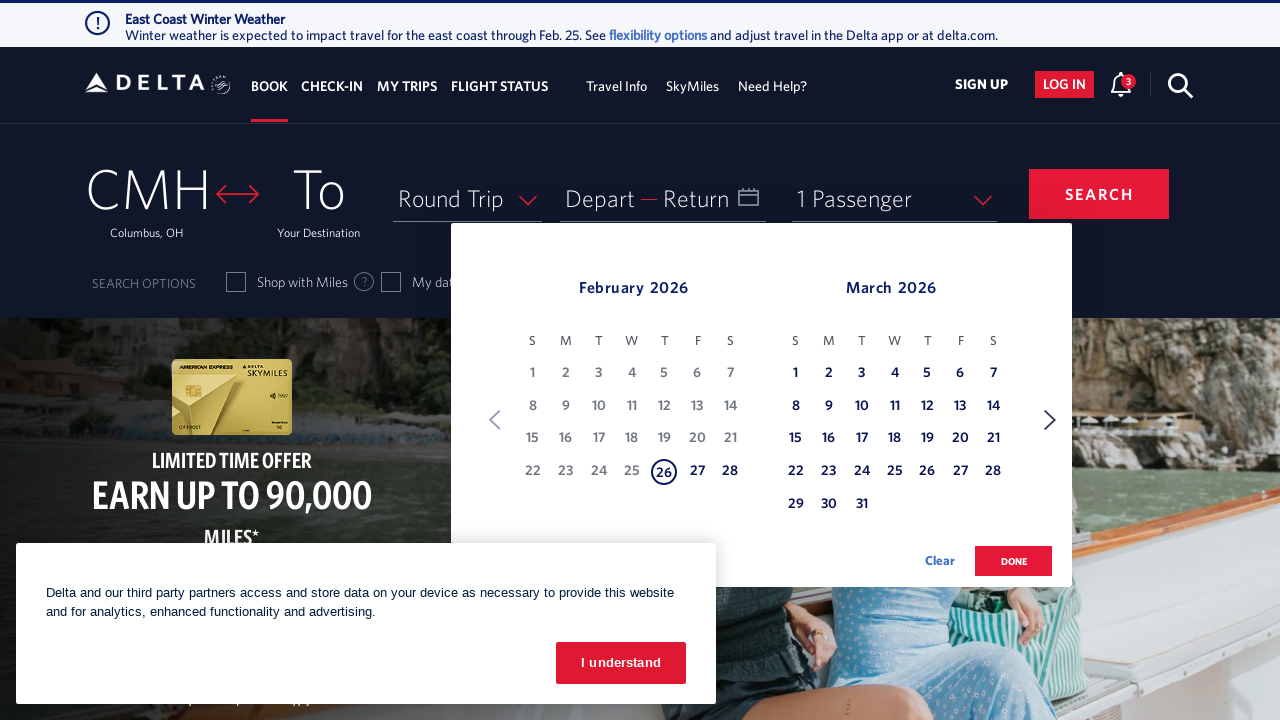

Clicked on date 20 in February at (697, 439) on (//table[@class='dl-datepicker-calendar'])/tbody/tr/td >> nth=26
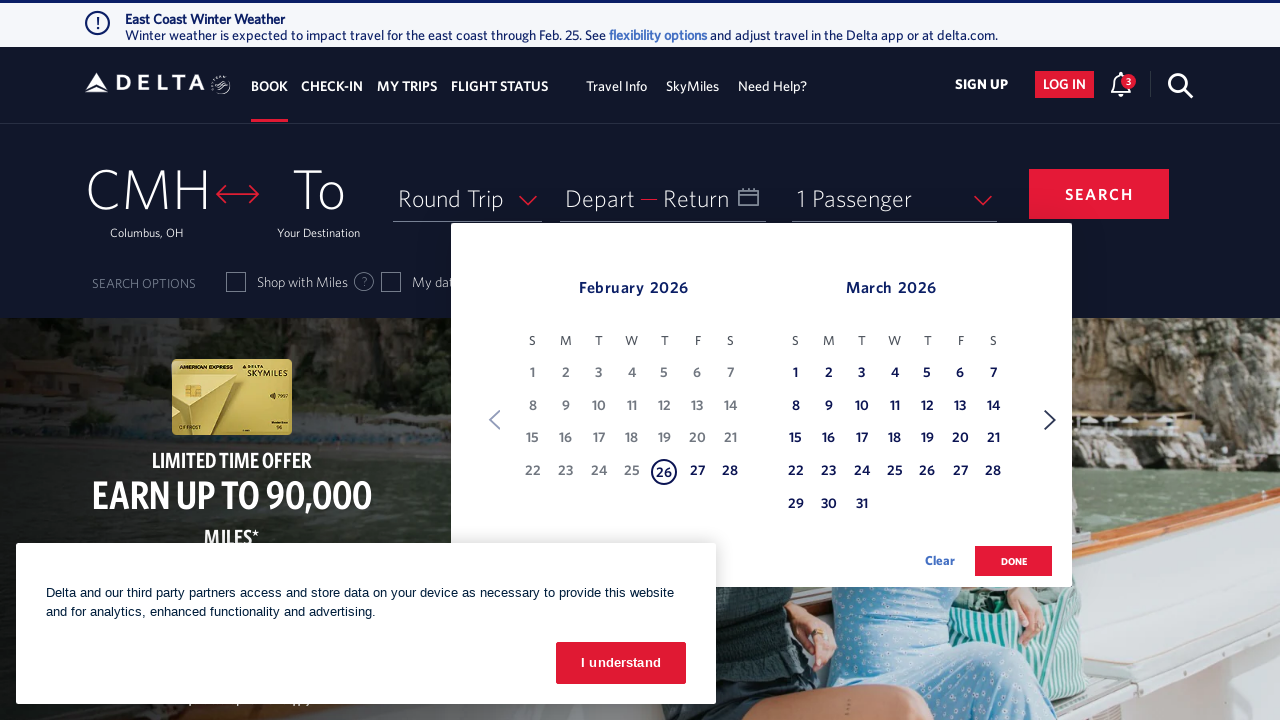

Clicked Done button to confirm date selection at (1014, 561) on xpath=//button[text()='done']
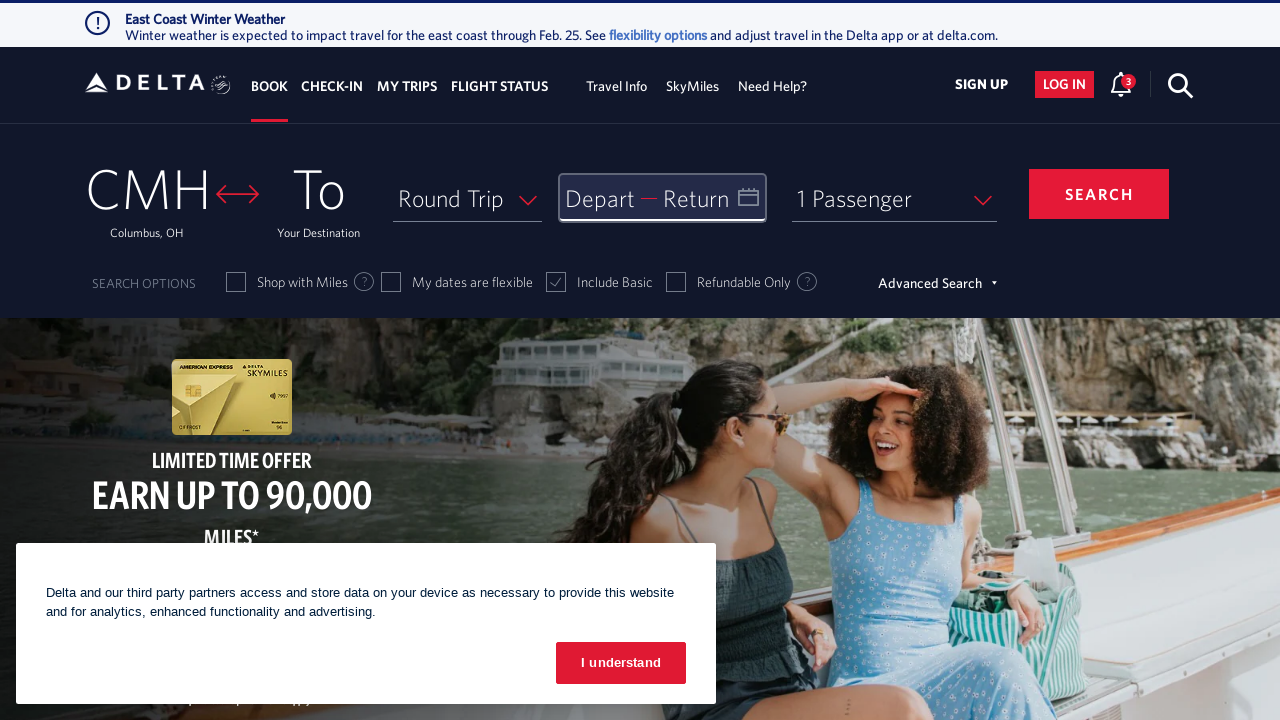

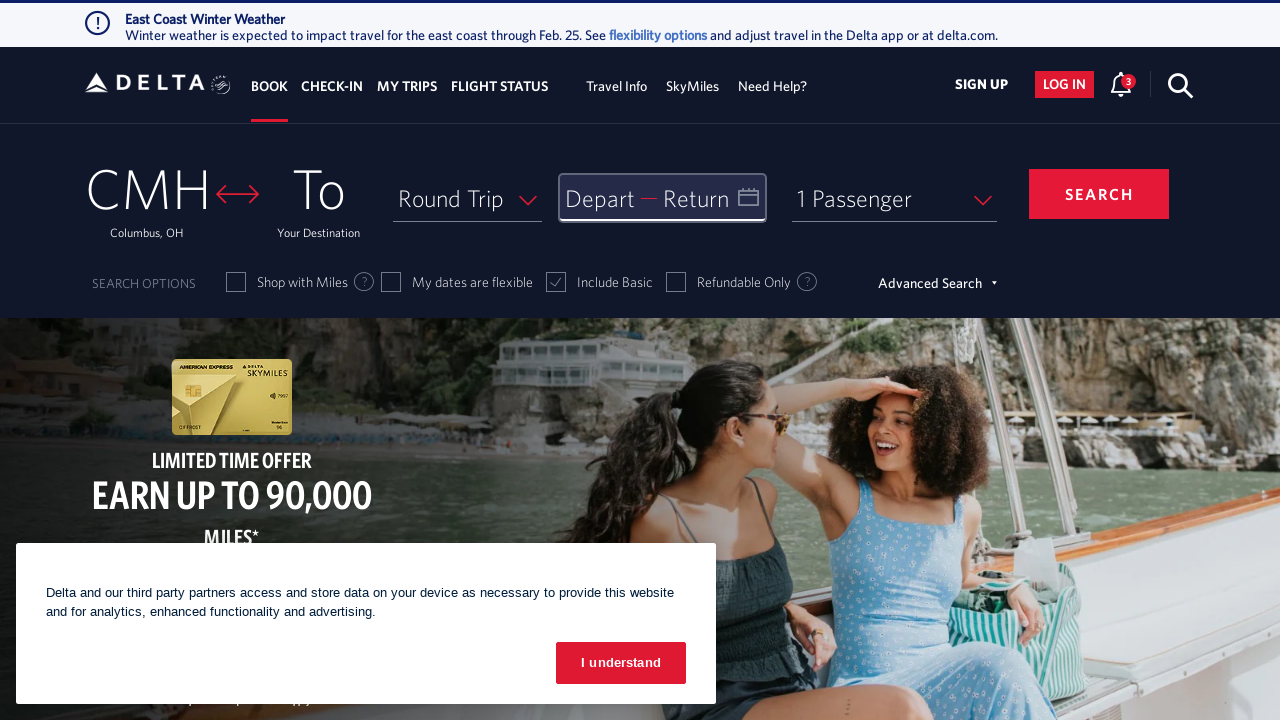